Tests clicking on a link and verifying the response is displayed

Starting URL: https://demoqa.com/links

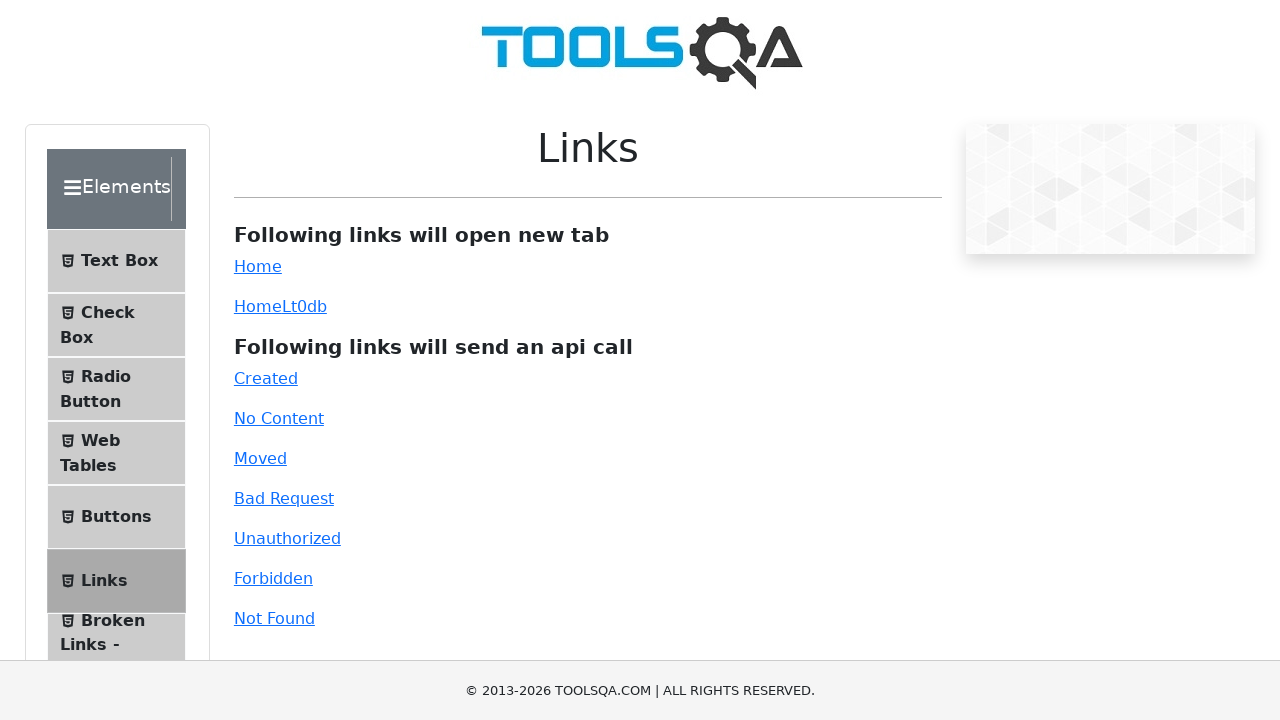

Waited for created link to be present
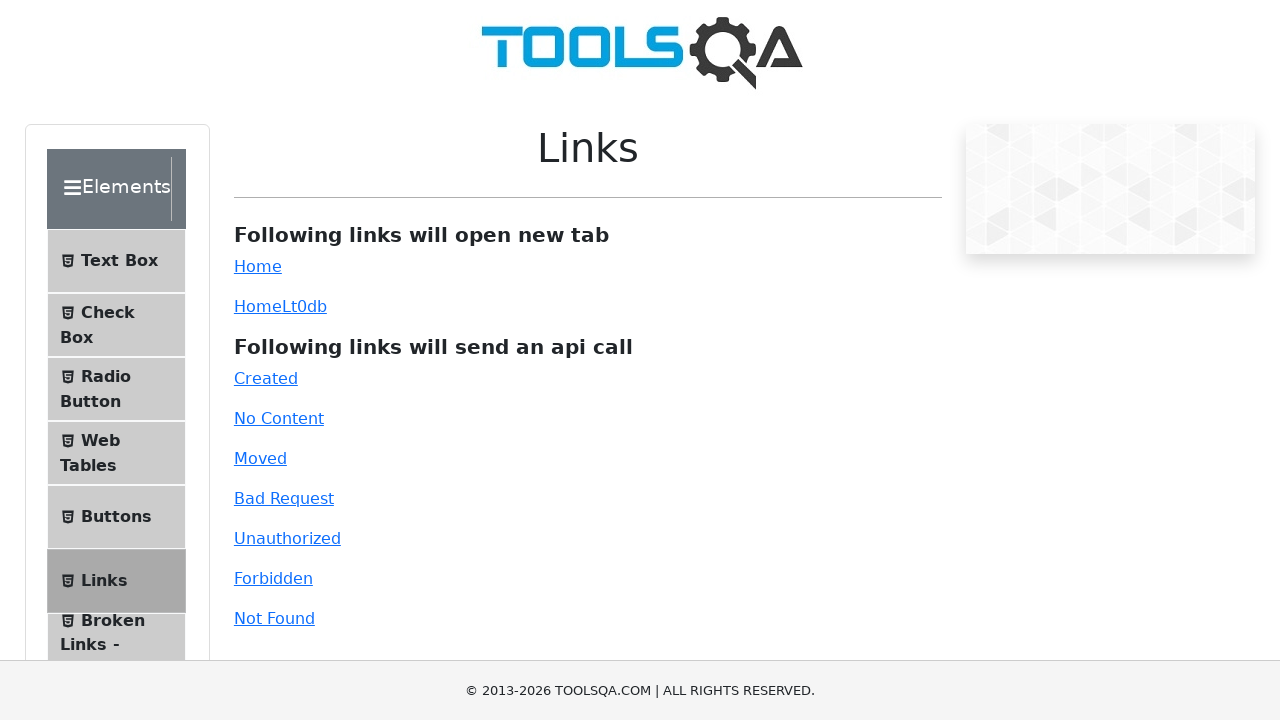

Clicked the created link at (266, 378) on #created
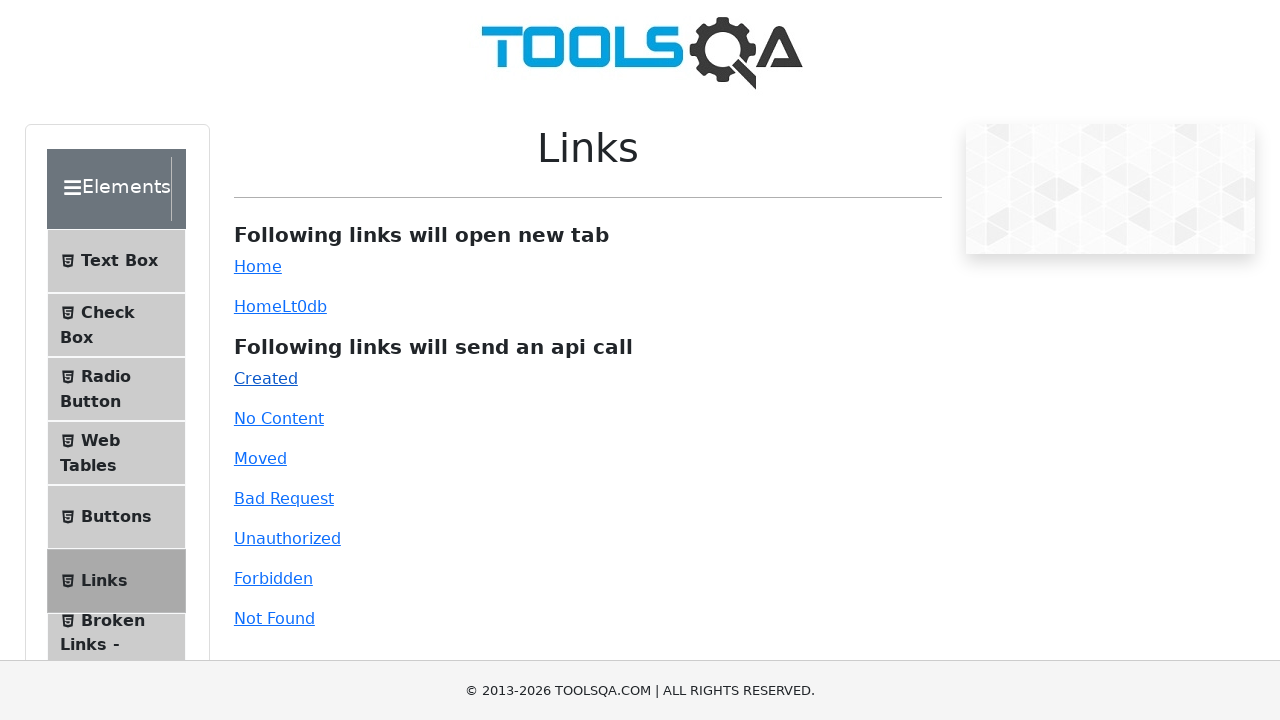

Waited for link response to be displayed
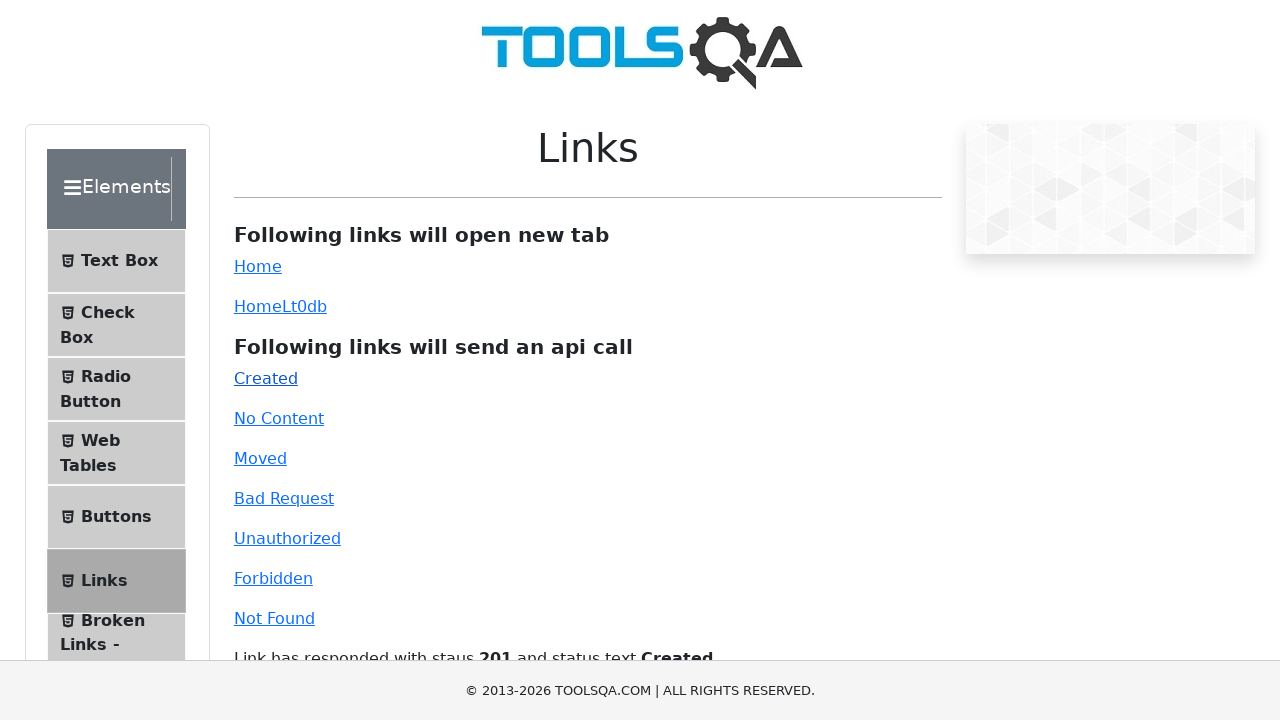

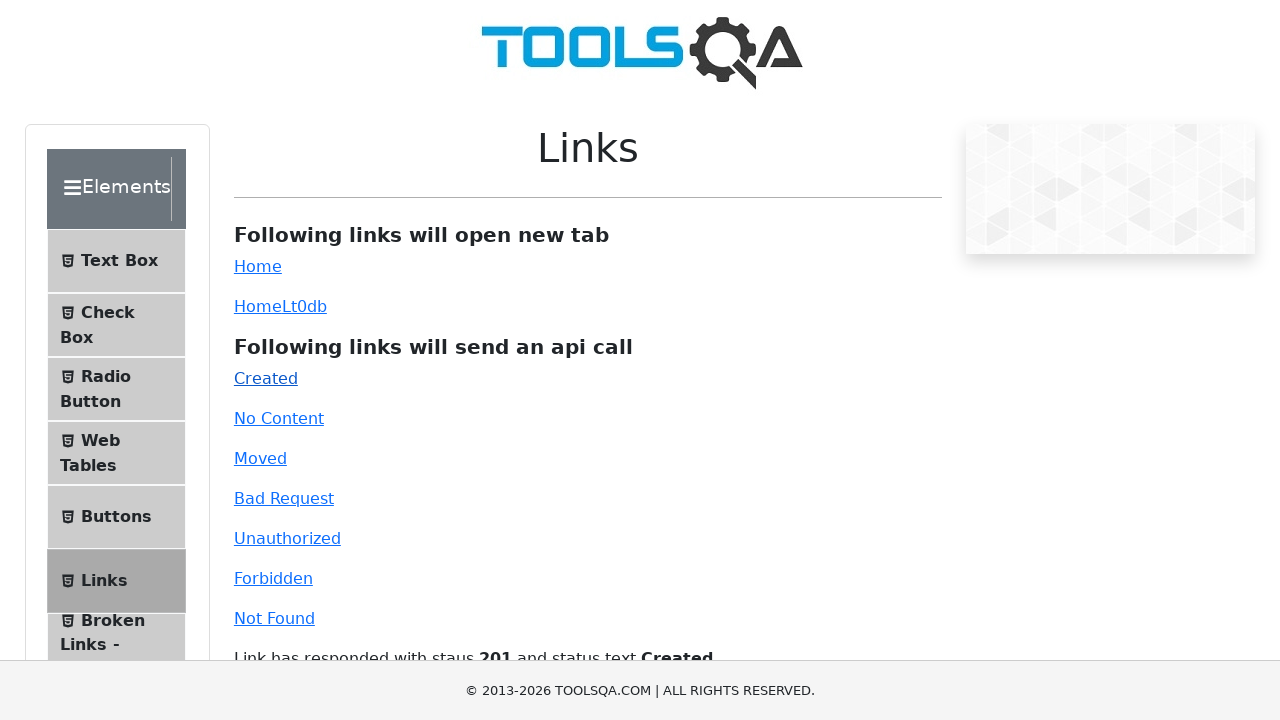